Tests that entering a number below 50 displays the error message "Number is too small"

Starting URL: https://kristinek.github.io/site/tasks/task1

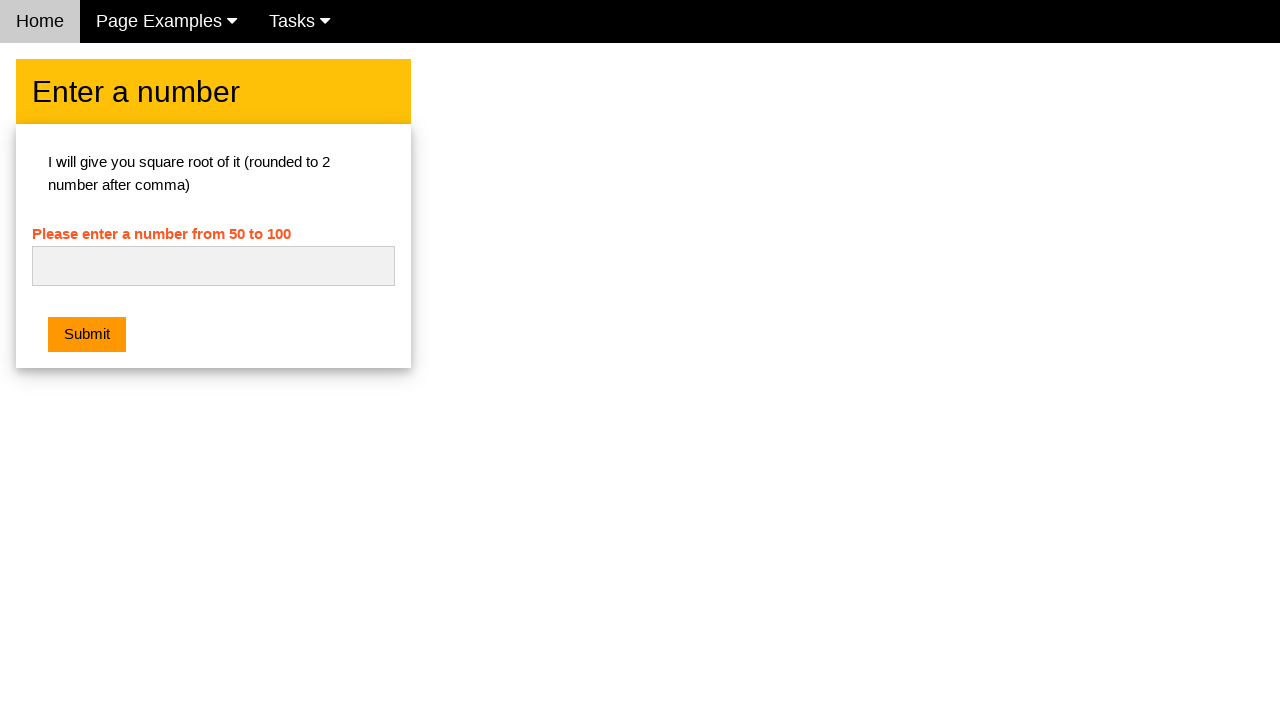

Entered number '10' (below 50) into the number input field on #numb
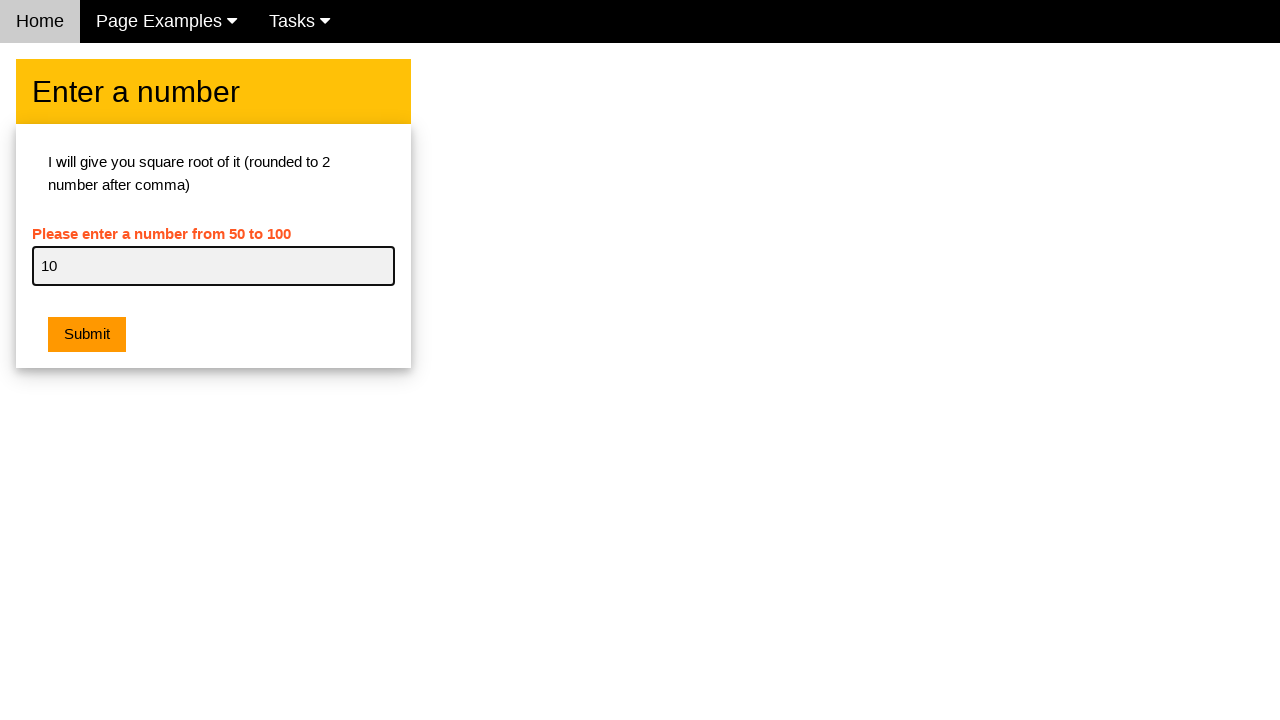

Clicked the submit button at (87, 335) on .w3-orange
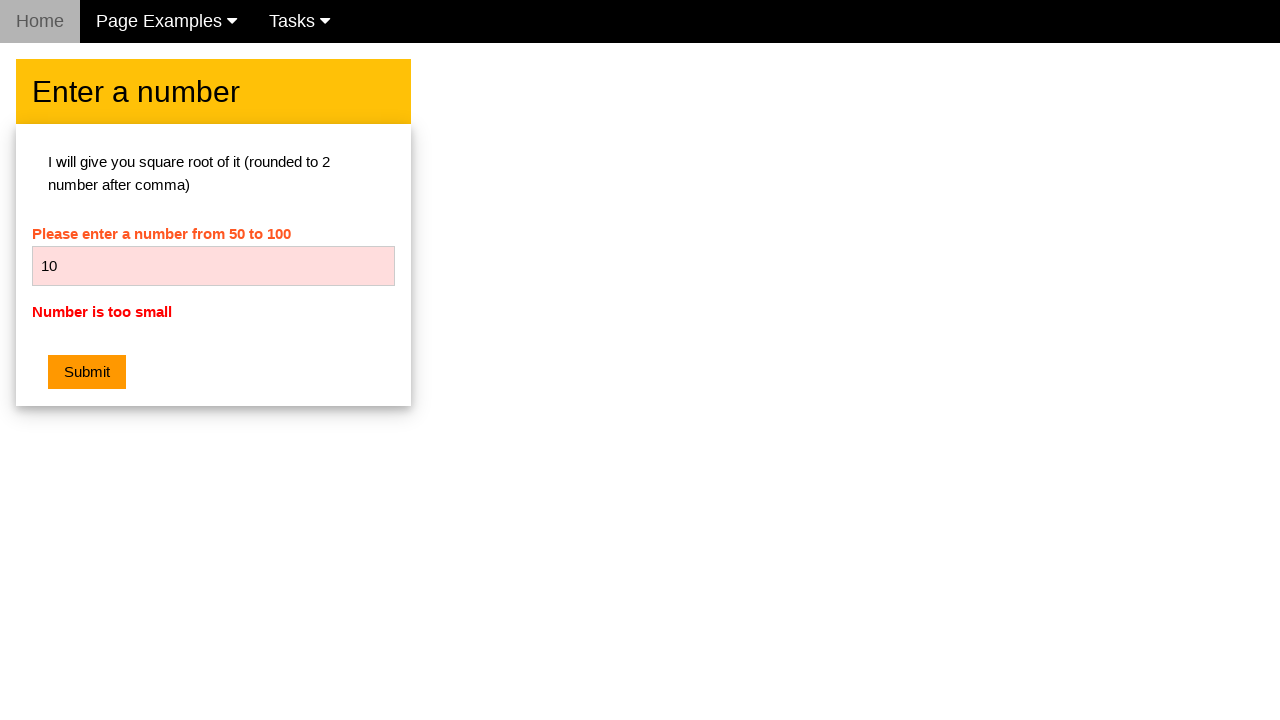

Error message 'Number is too small' is displayed
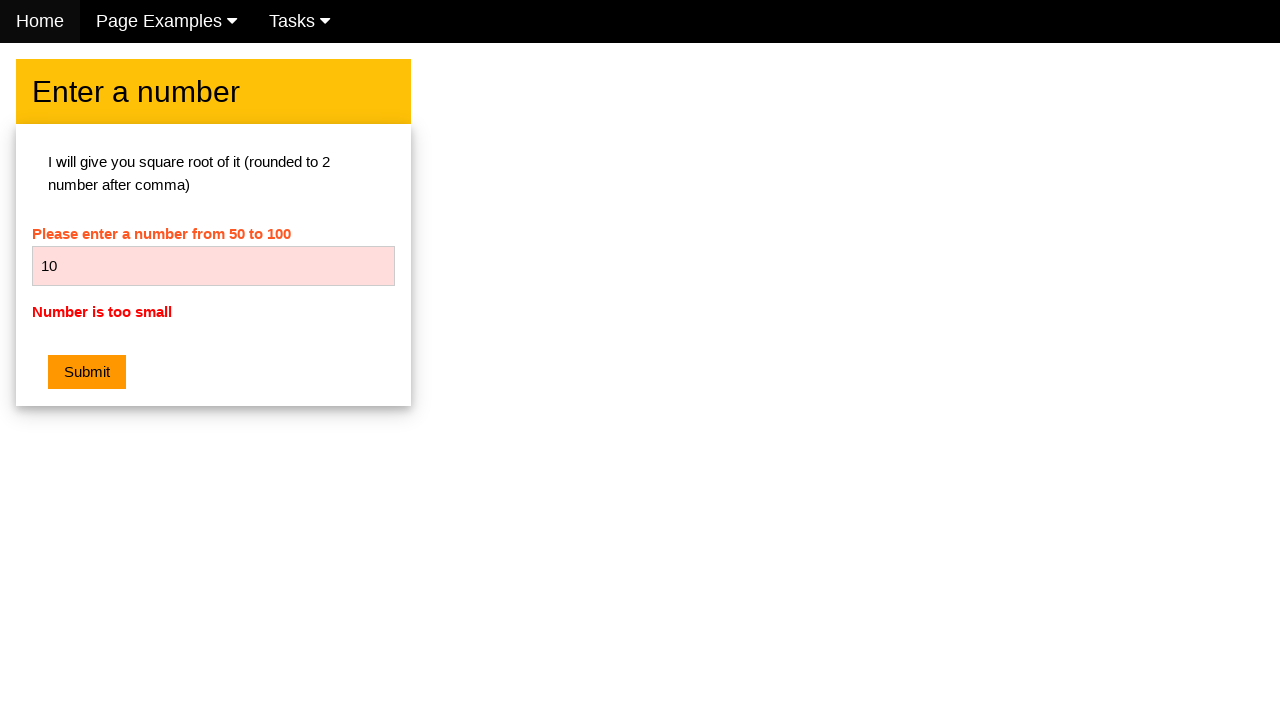

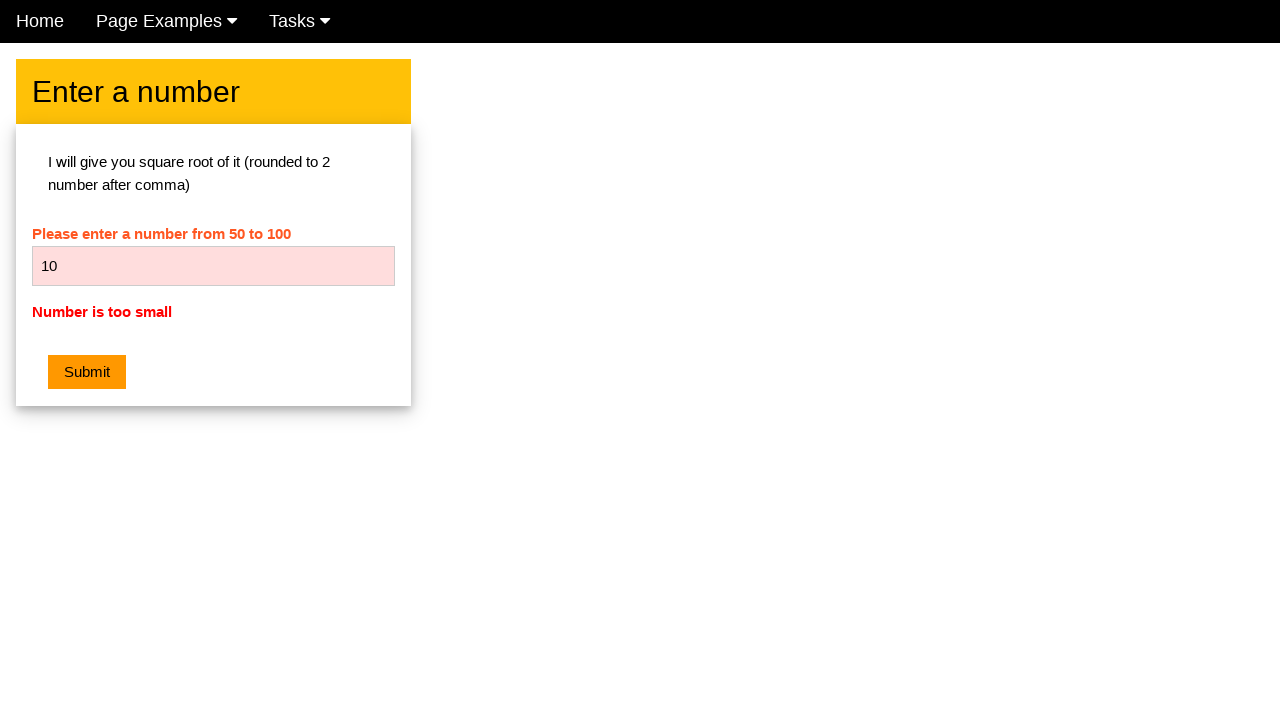